Navigates to a page and retrieves basic page information (title, URL). This is a simple navigation verification test.

Starting URL: https://opensource-demo.orangehrmlive.com/web/index.php/auth/login

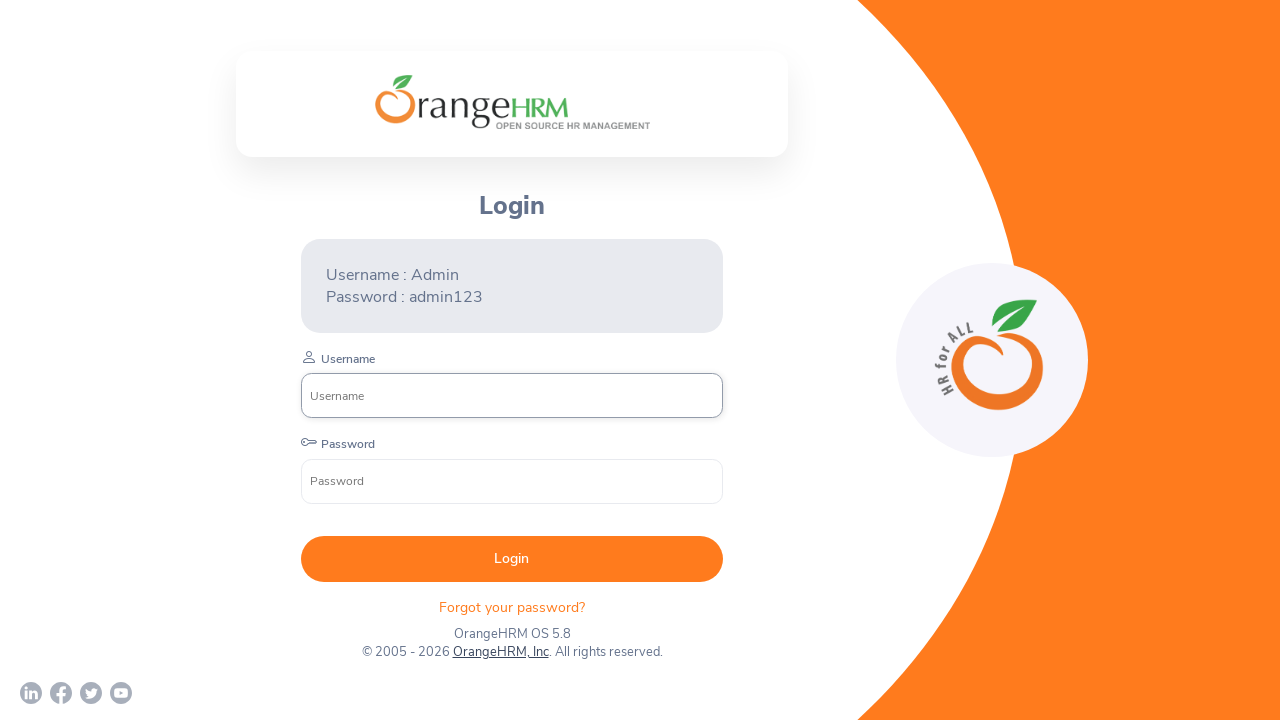

Retrieved page title
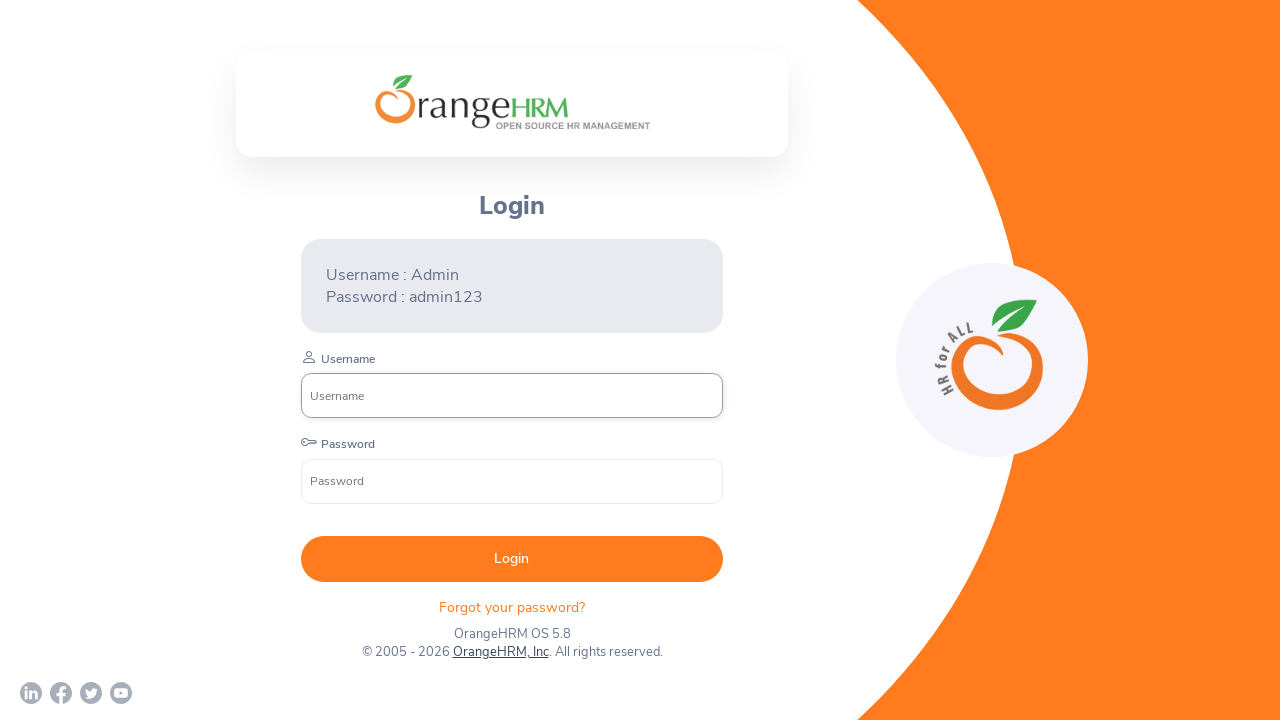

Retrieved current page URL
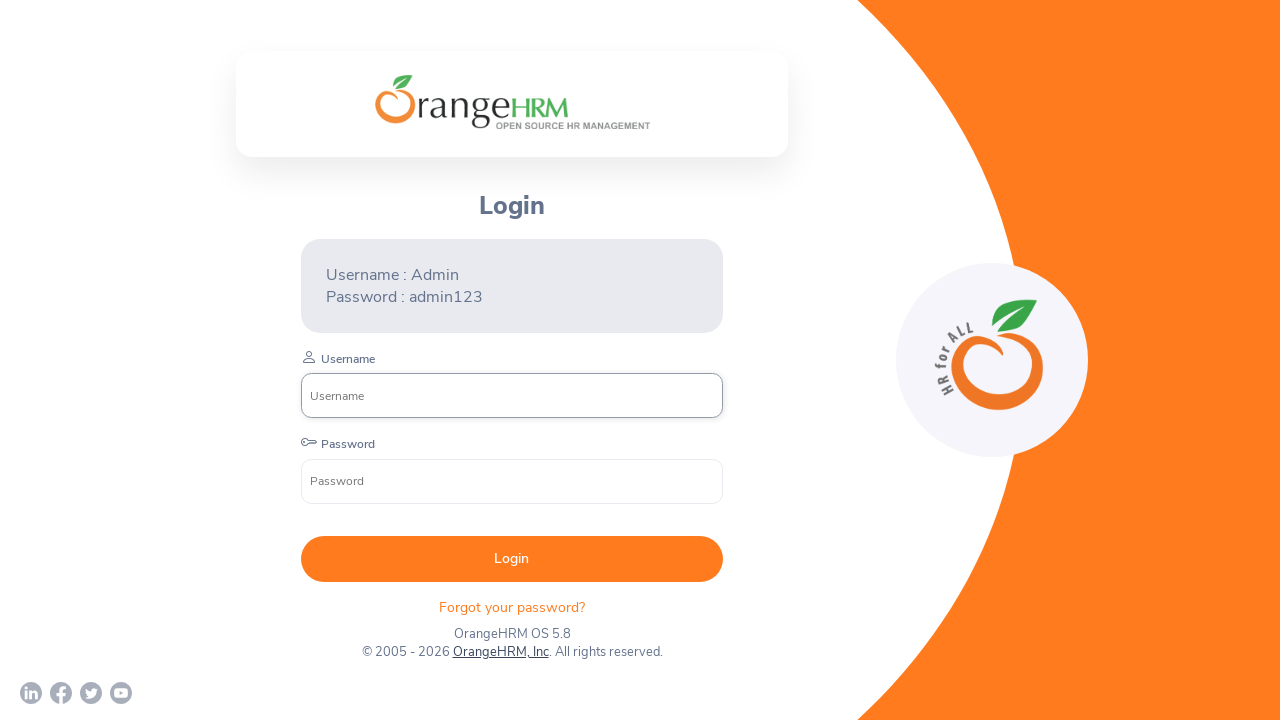

Retrieved page source content
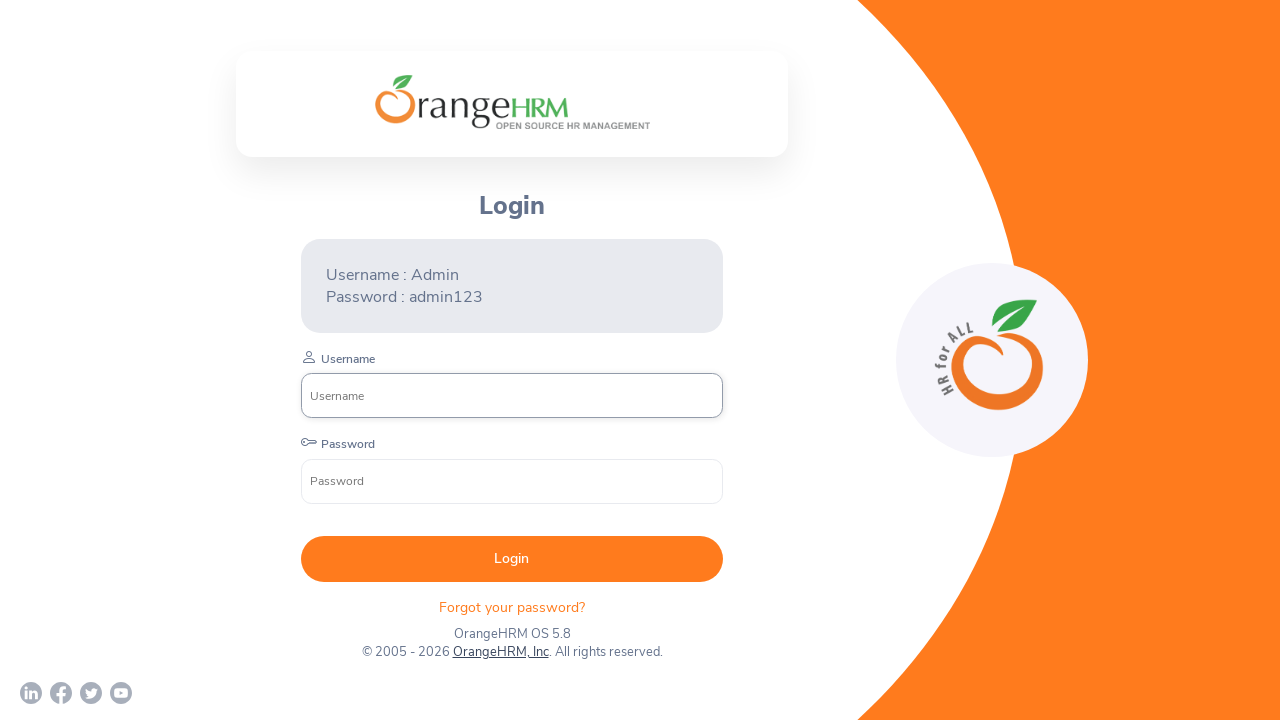

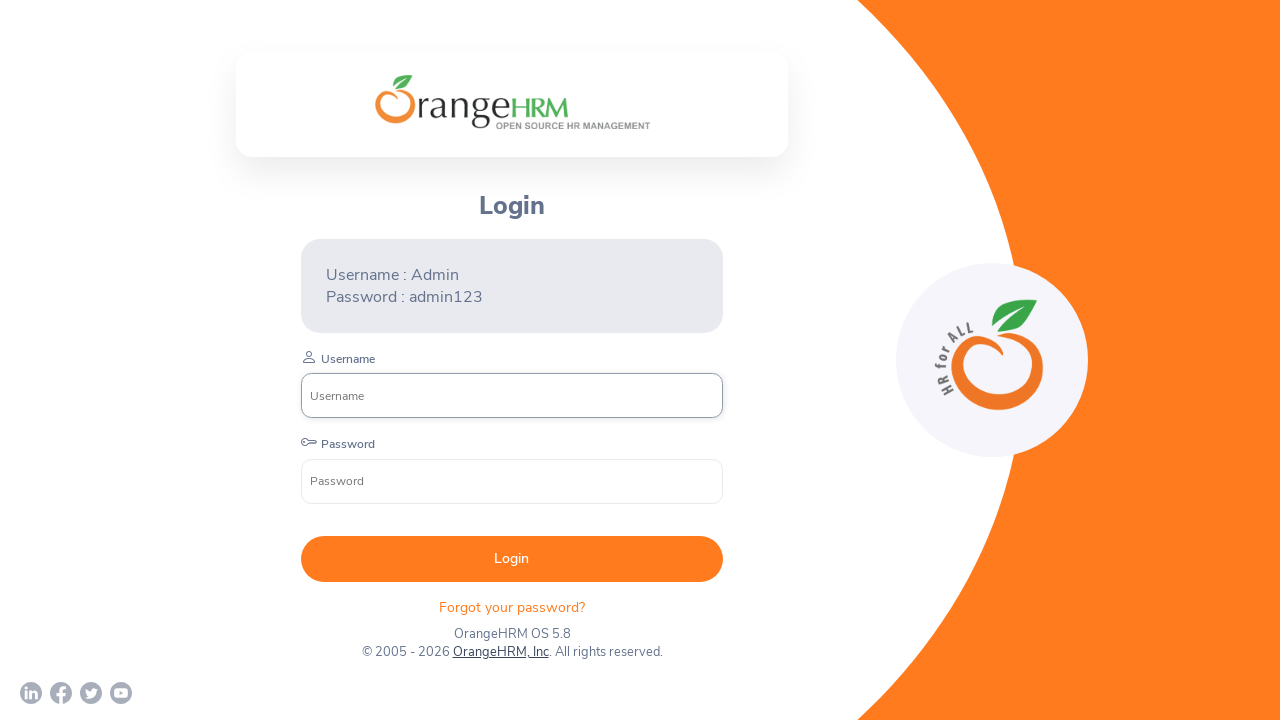